Tests multi-select dropdown functionality by iterating through all options, selecting each one, and then deselecting it to verify the select/deselect behavior works correctly.

Starting URL: https://seleniumautomationpractice.blogspot.com/2017/10/functionisogramigoogleanalyticsobjectri.html

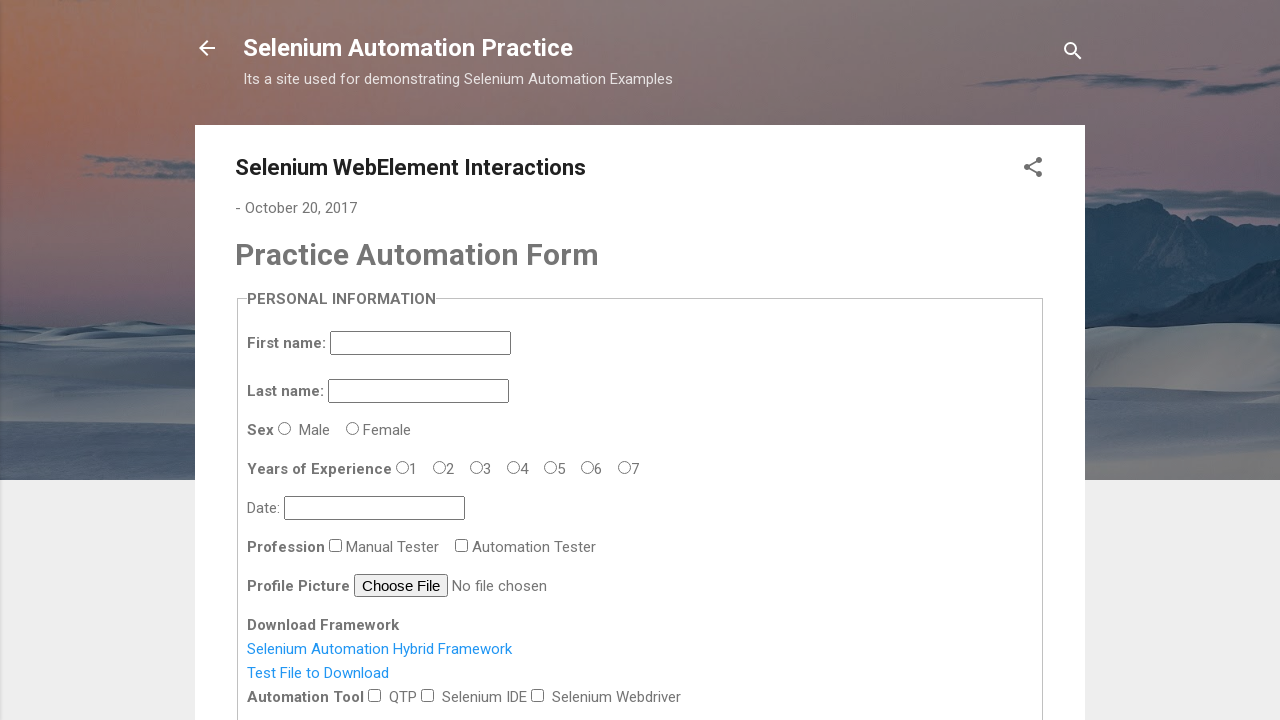

Located multi-select dropdown element
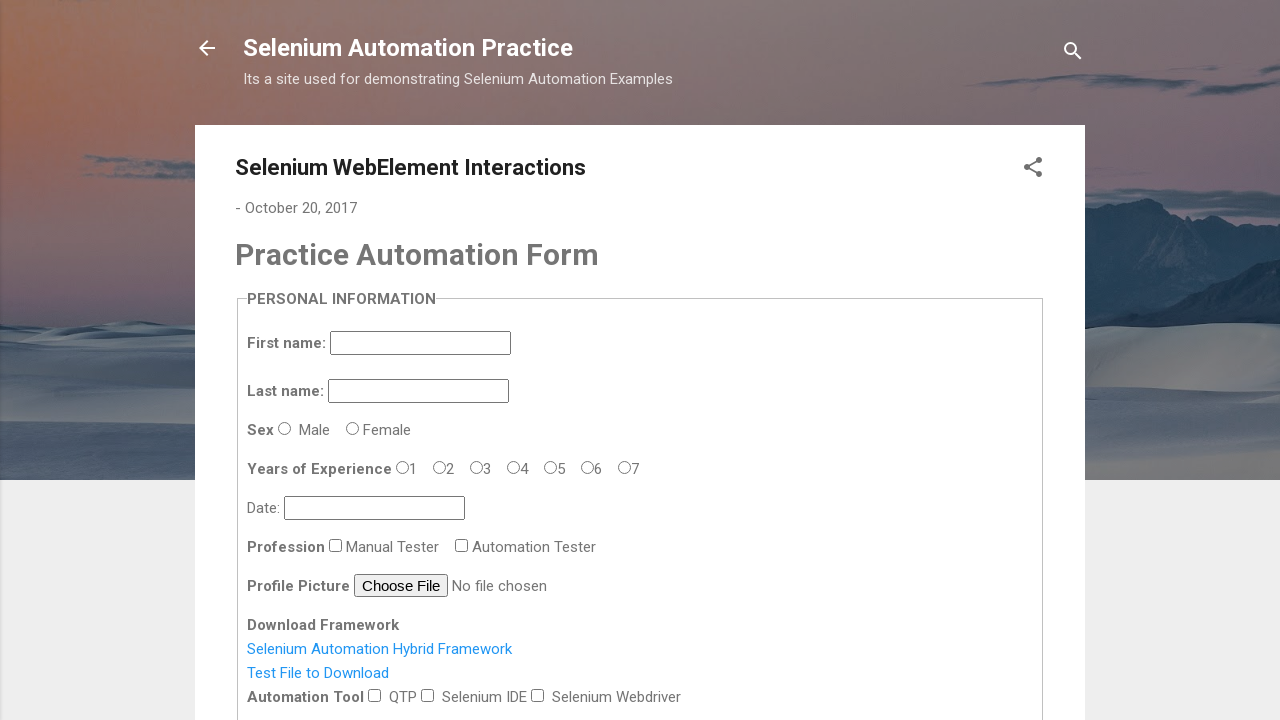

Multi-select dropdown element became visible
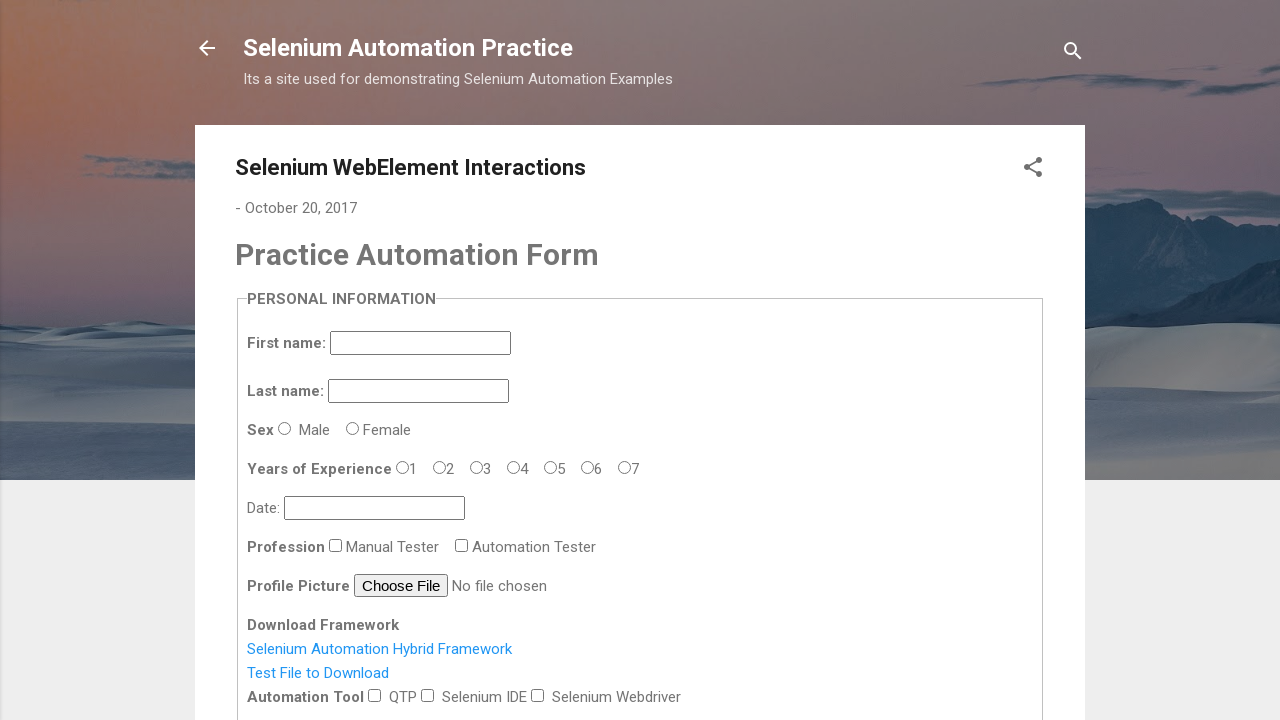

Retrieved all option elements from multi-select dropdown
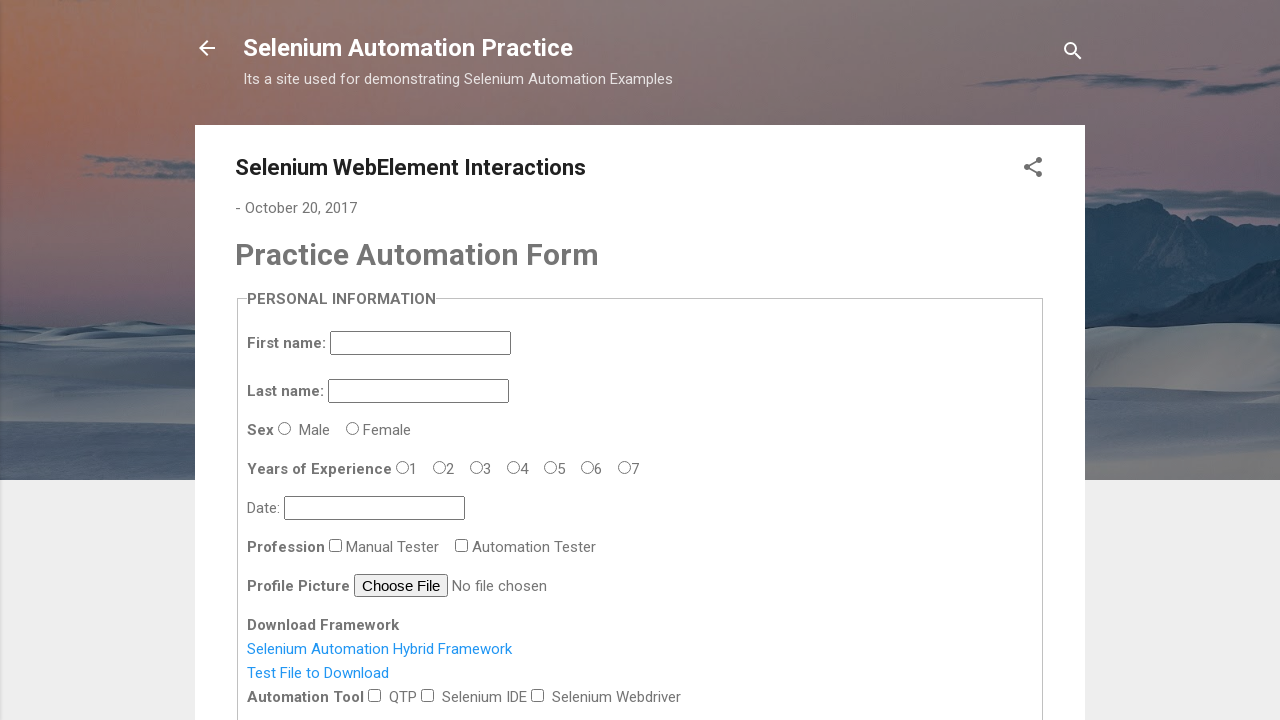

Counted total options: 4
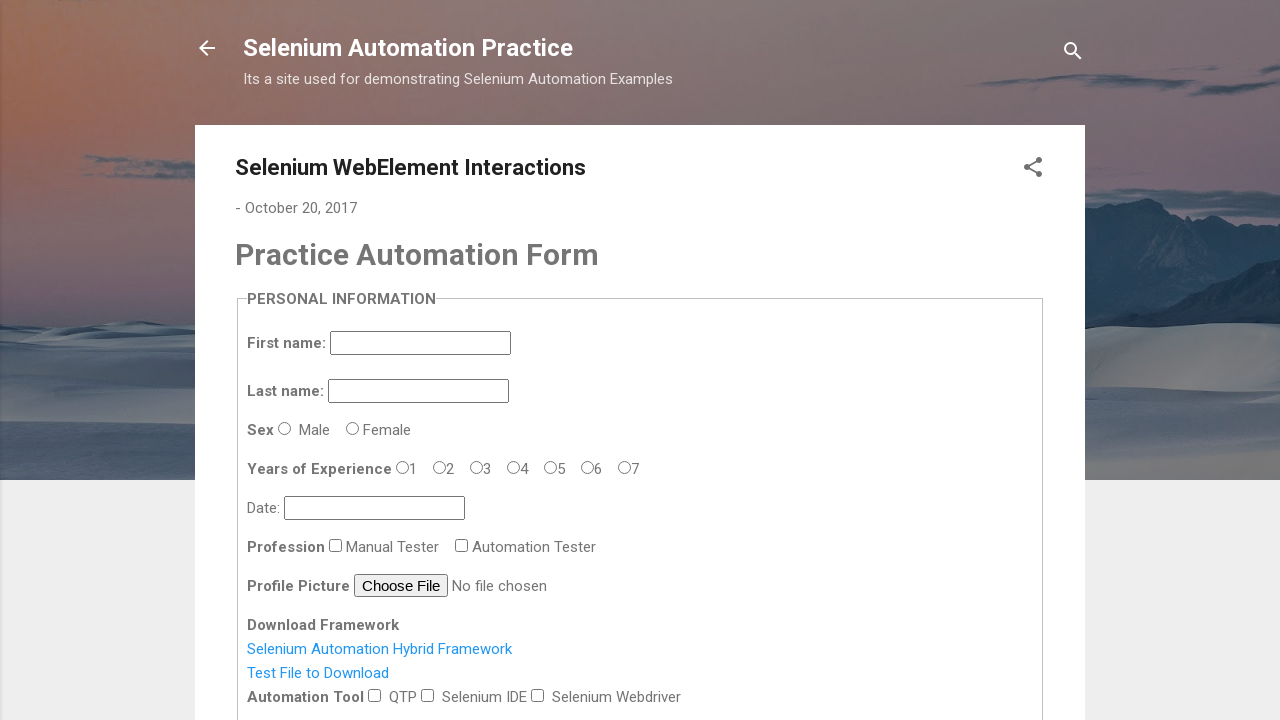

Retrieved text of option 1: 'Browser Commands'
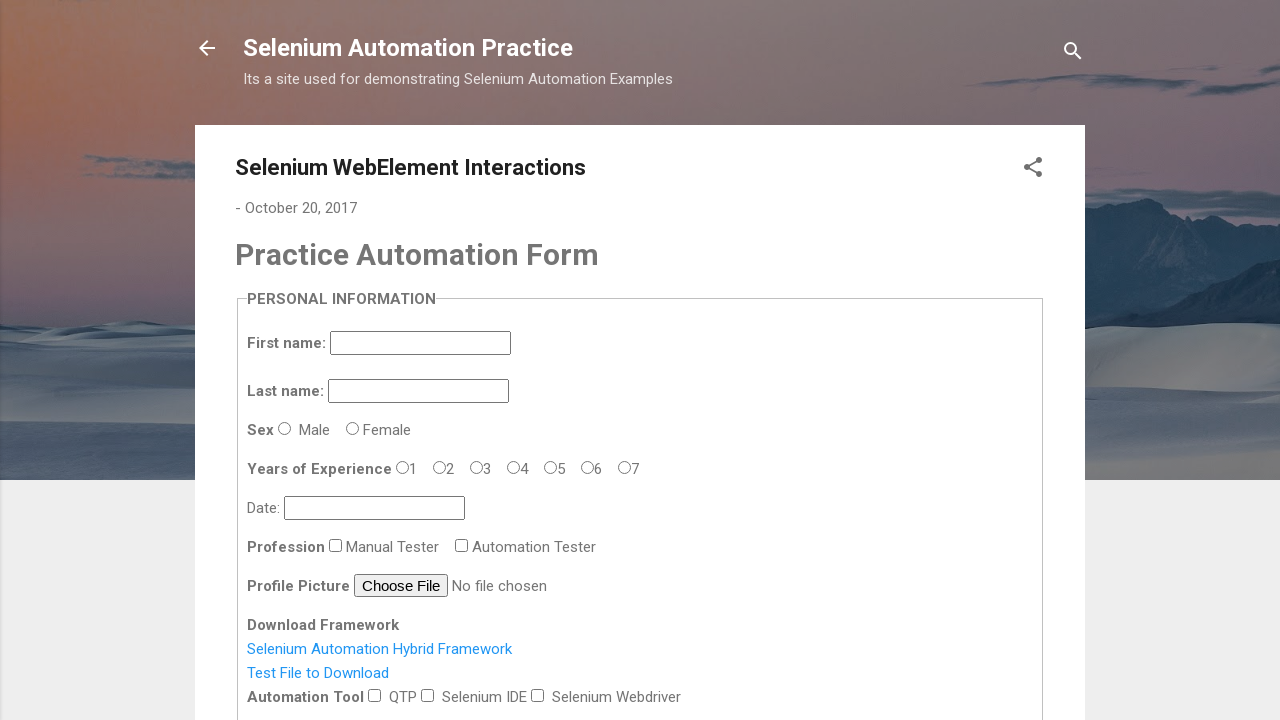

Retrieved value attribute of option 1: 'None'
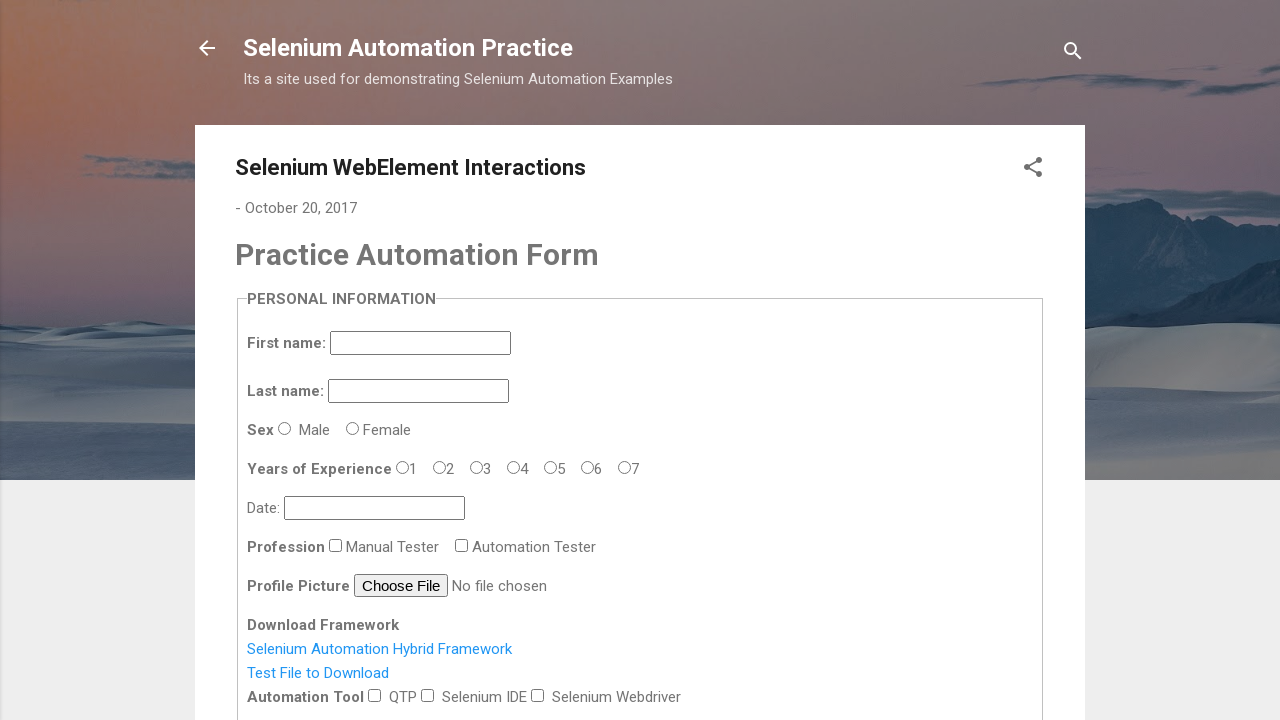

Selected option 1 by index on select[name='selenium_commands']
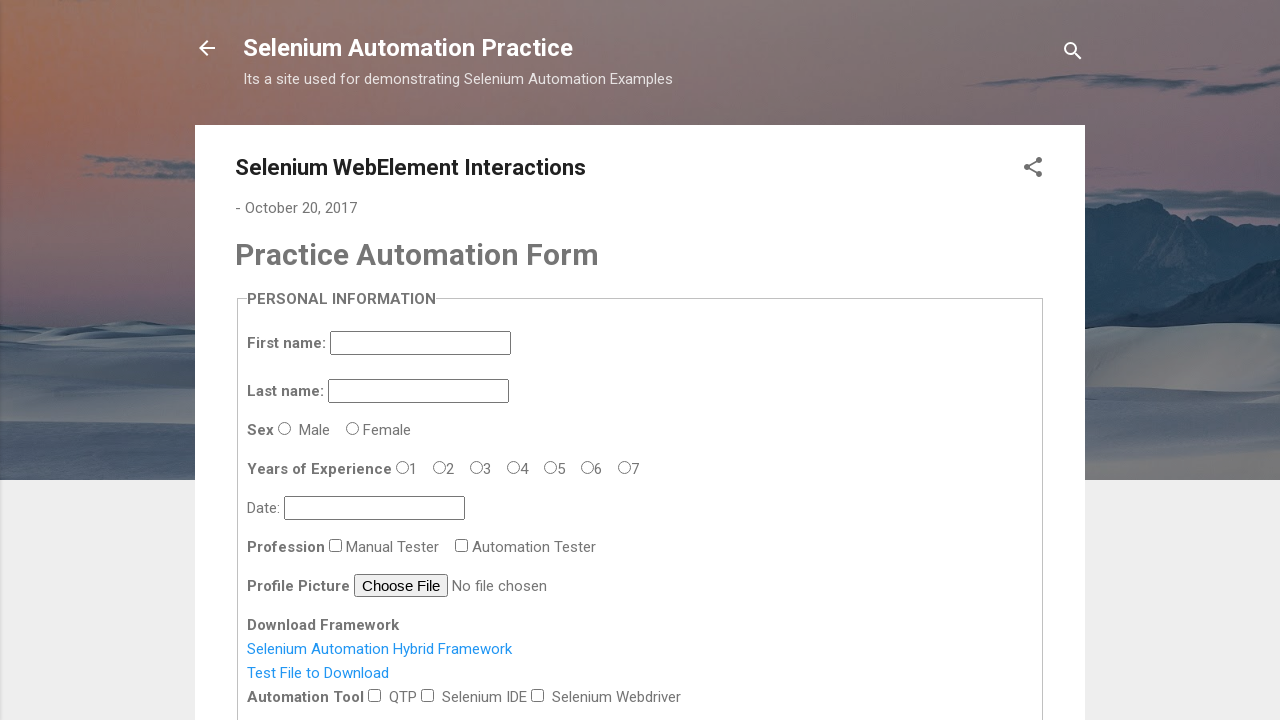

Waited 500ms to observe selection of option 1
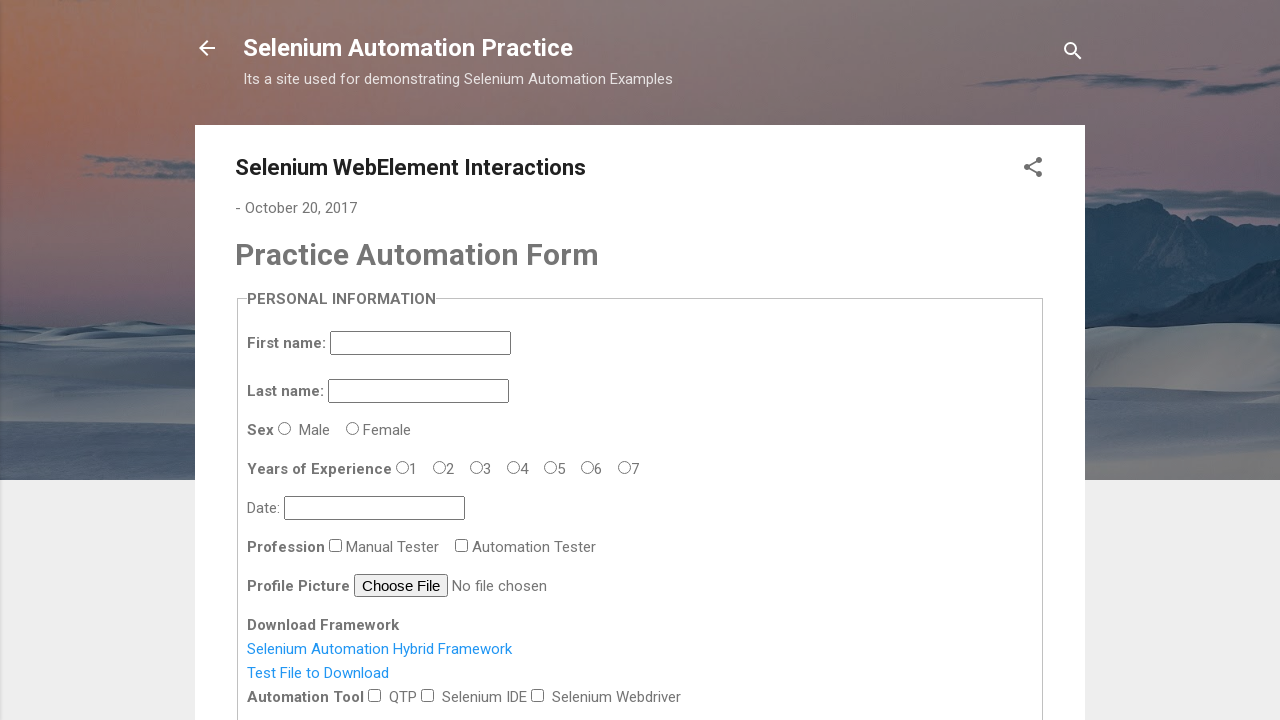

Deselected option 1 using Ctrl+Click at (325, 360) on select[name='selenium_commands'] >> option >> nth=0
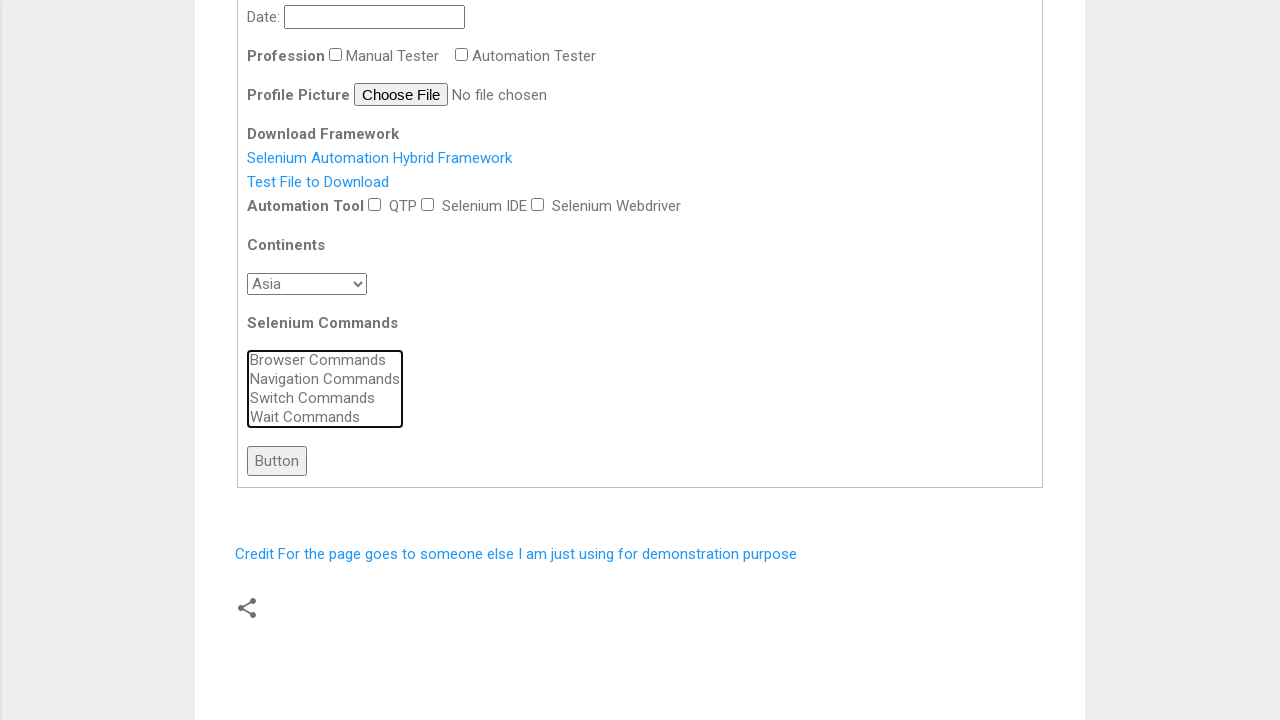

Waited 500ms to observe deselection of option 1
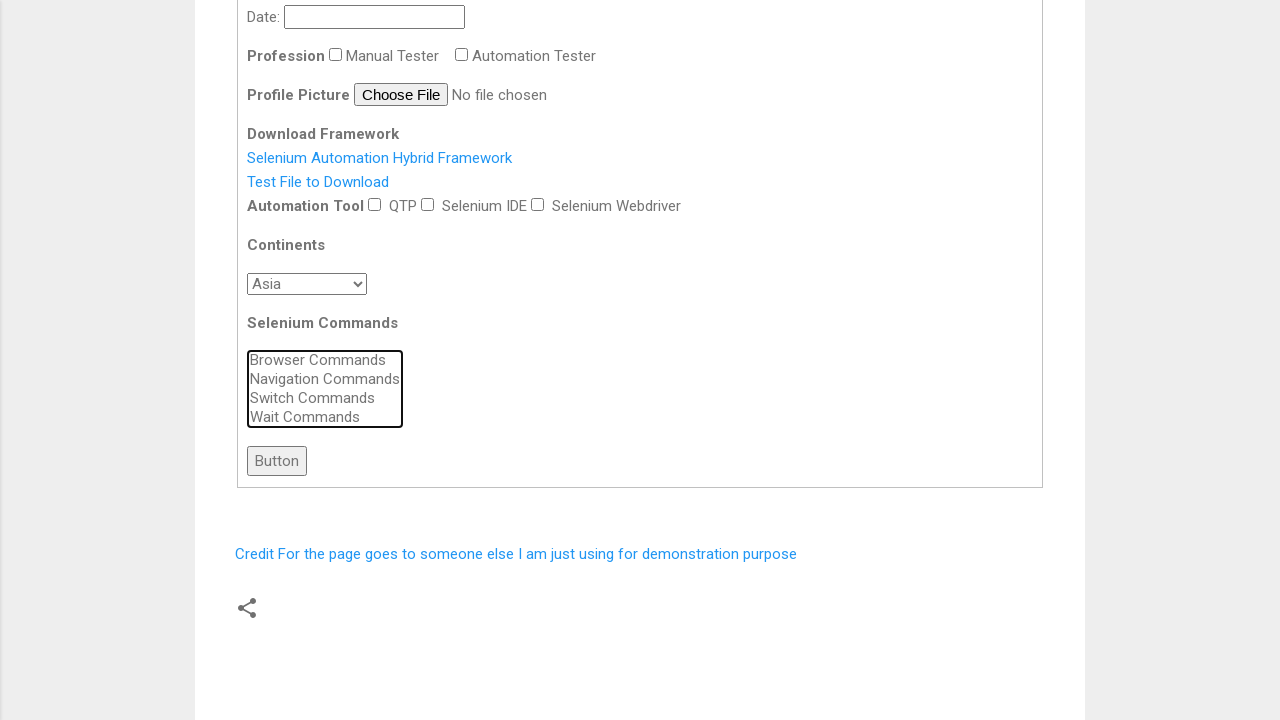

Retrieved text of option 2: 'Navigation Commands'
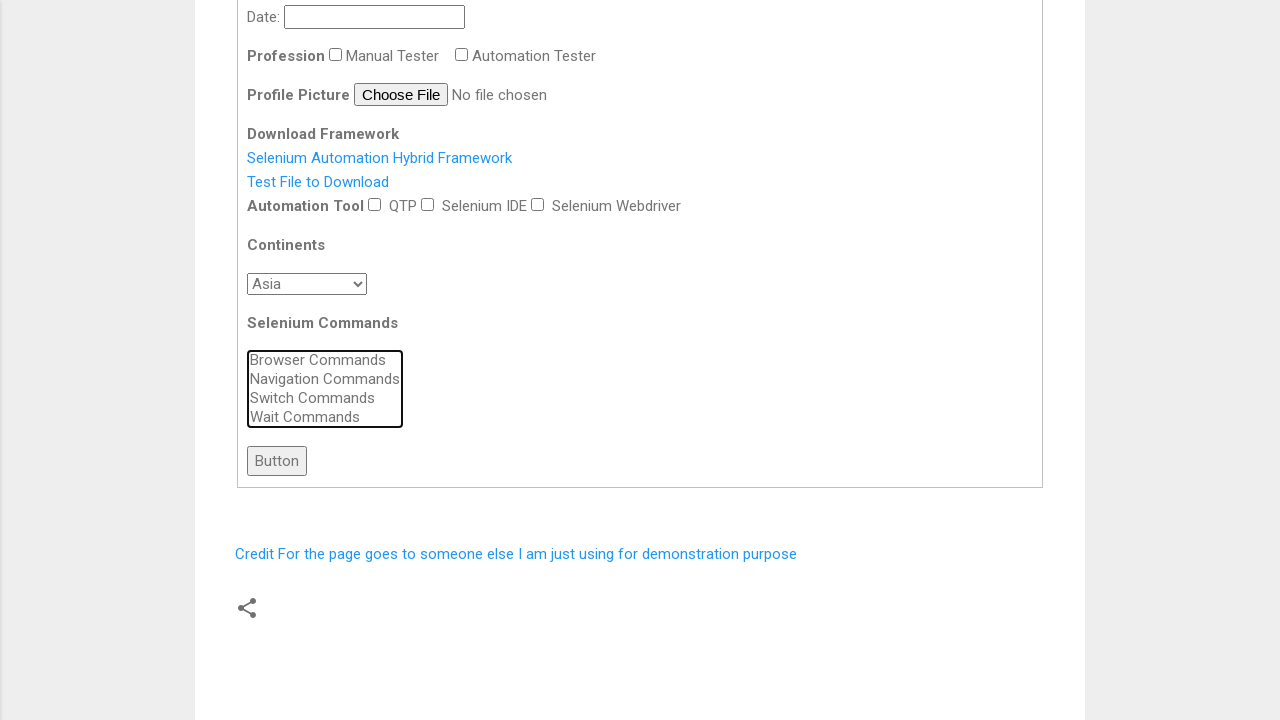

Retrieved value attribute of option 2: 'None'
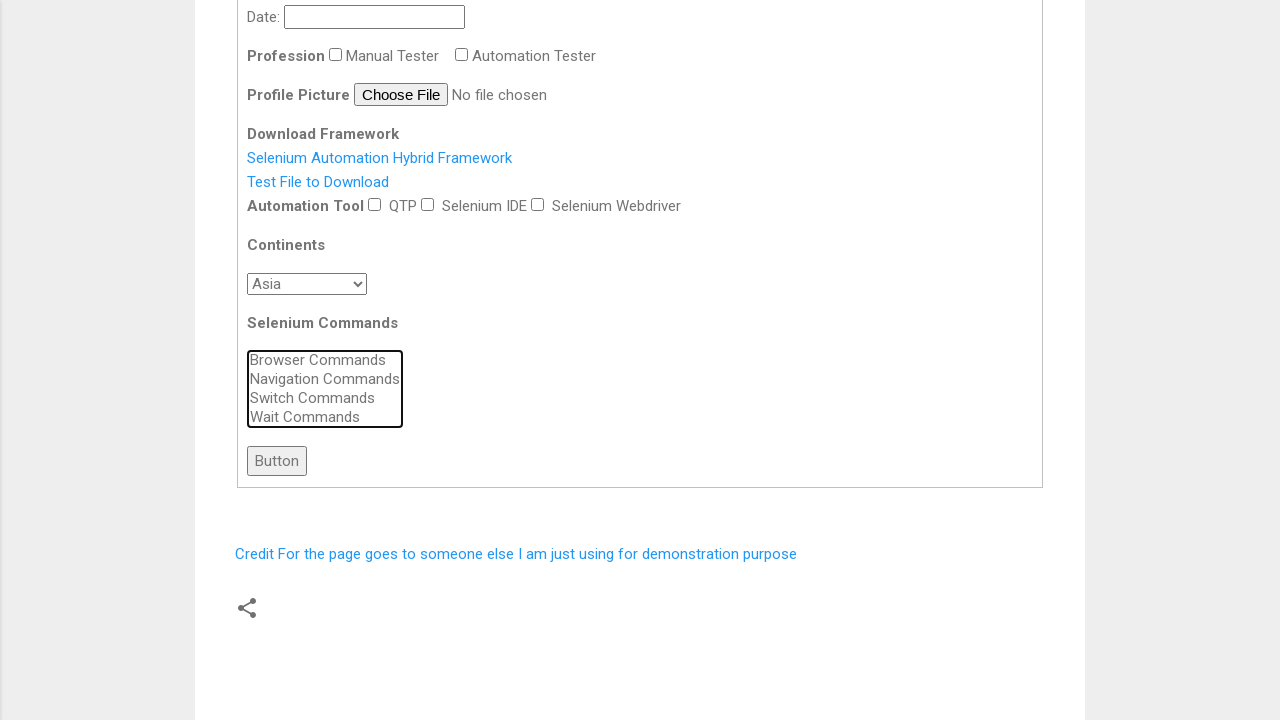

Selected option 2 by index on select[name='selenium_commands']
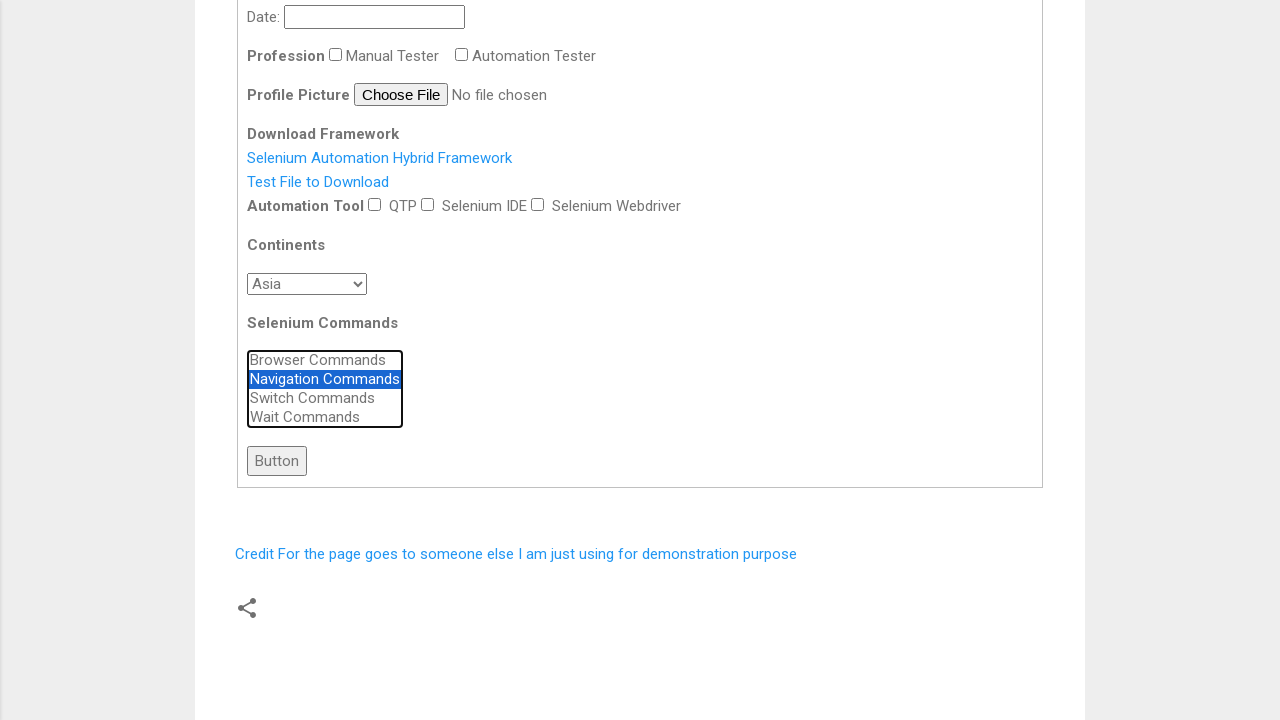

Waited 500ms to observe selection of option 2
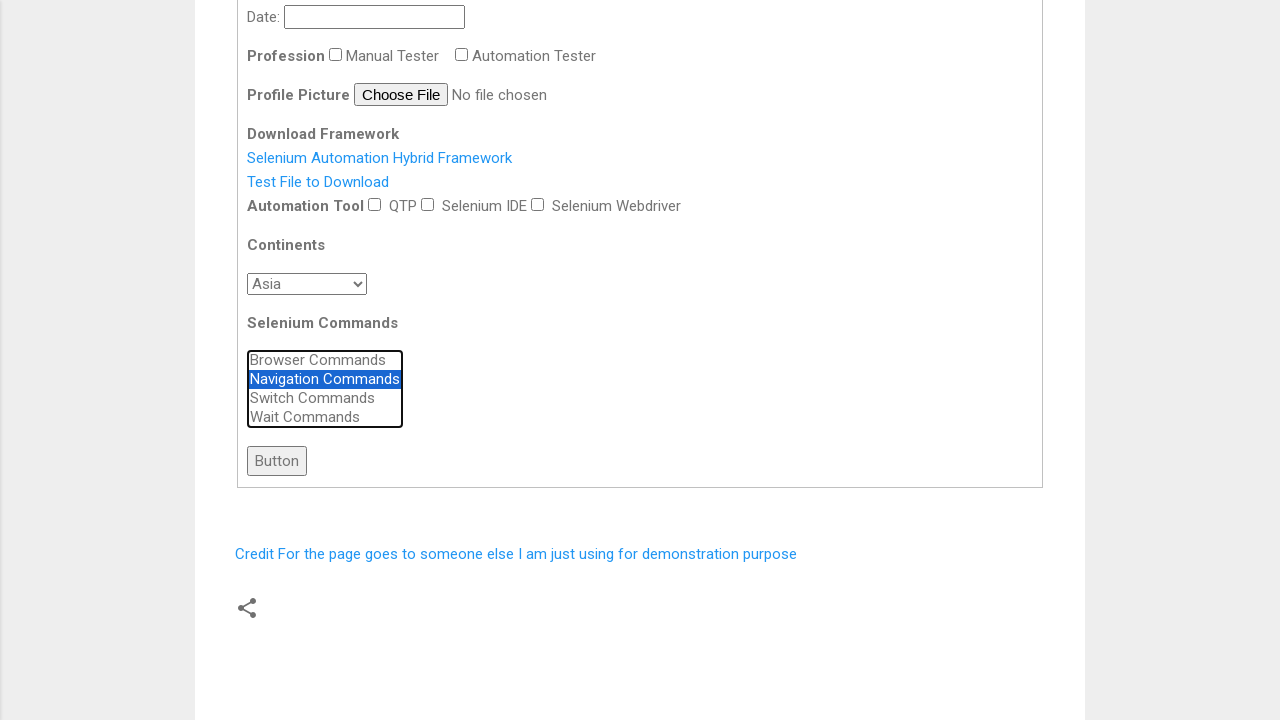

Deselected option 2 using Ctrl+Click at (325, 379) on select[name='selenium_commands'] >> option >> nth=1
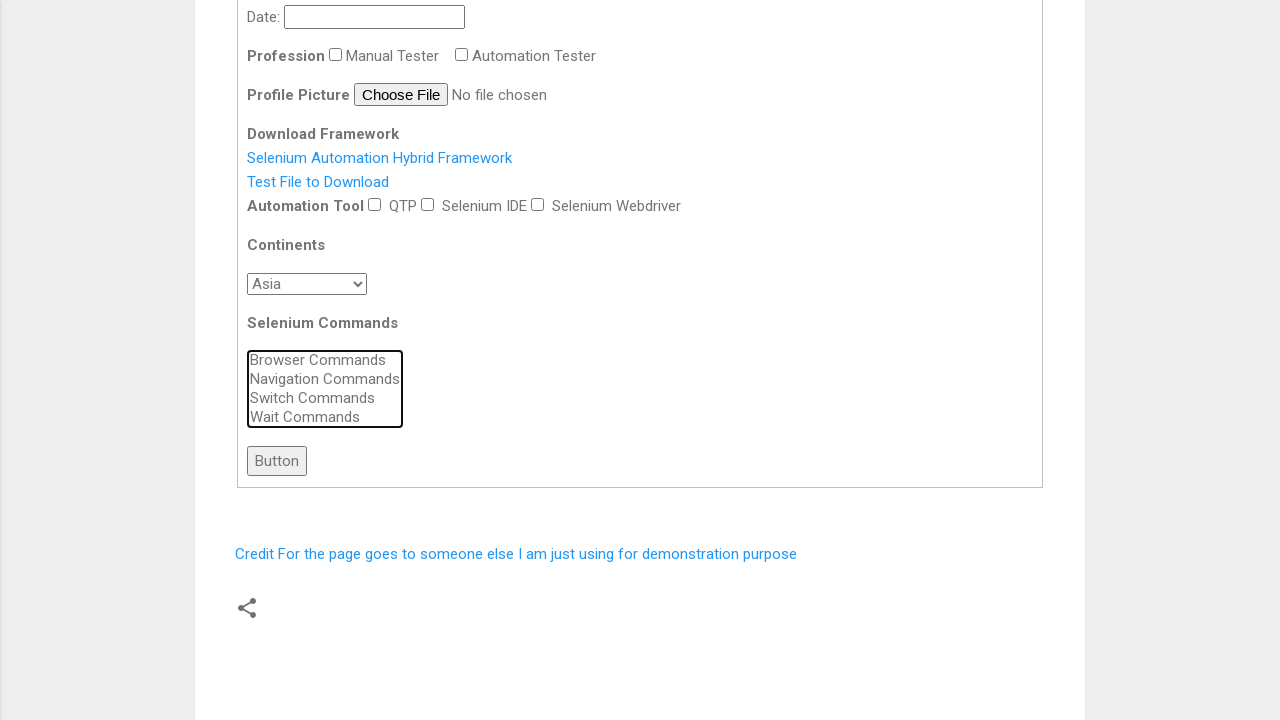

Waited 500ms to observe deselection of option 2
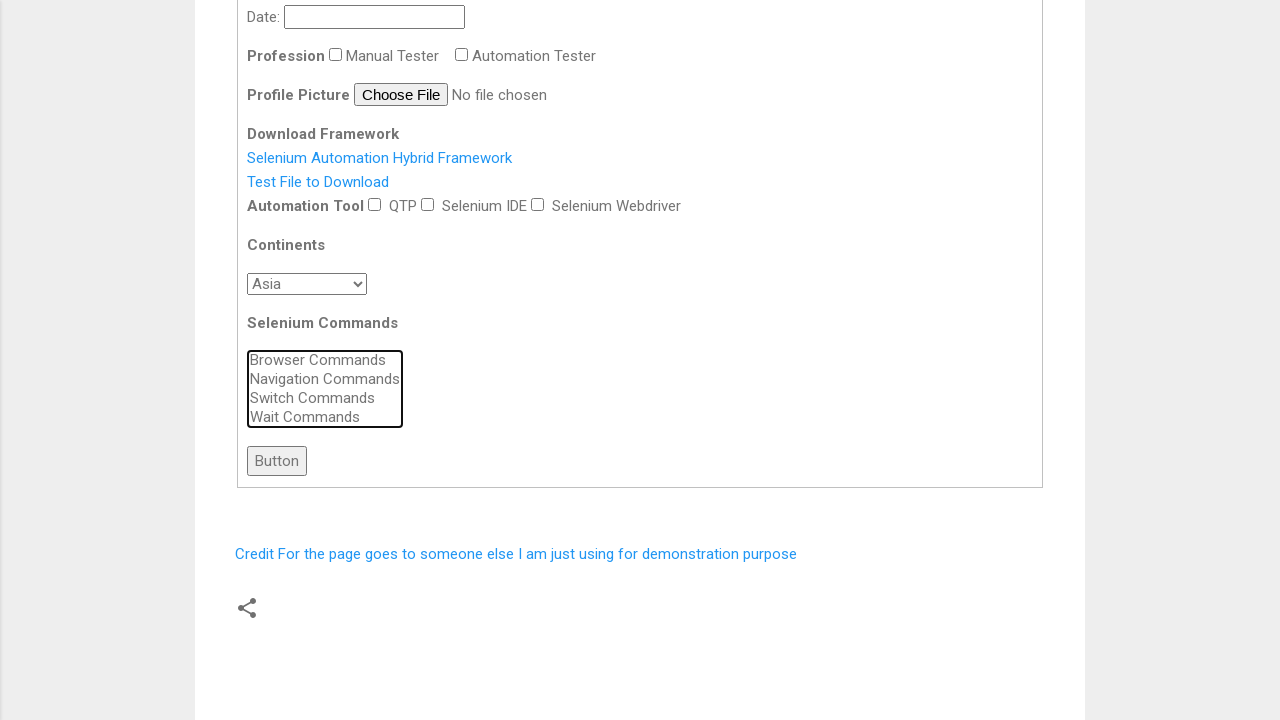

Retrieved text of option 3: 'Switch Commands'
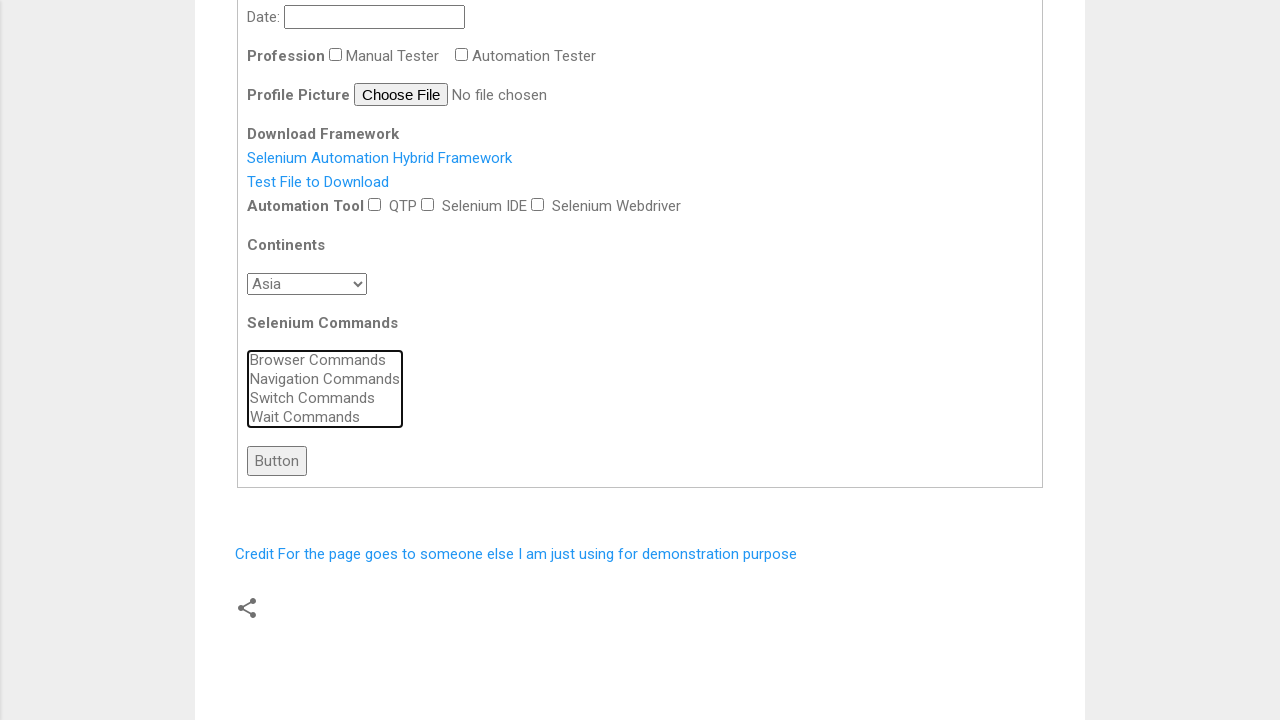

Retrieved value attribute of option 3: 'None'
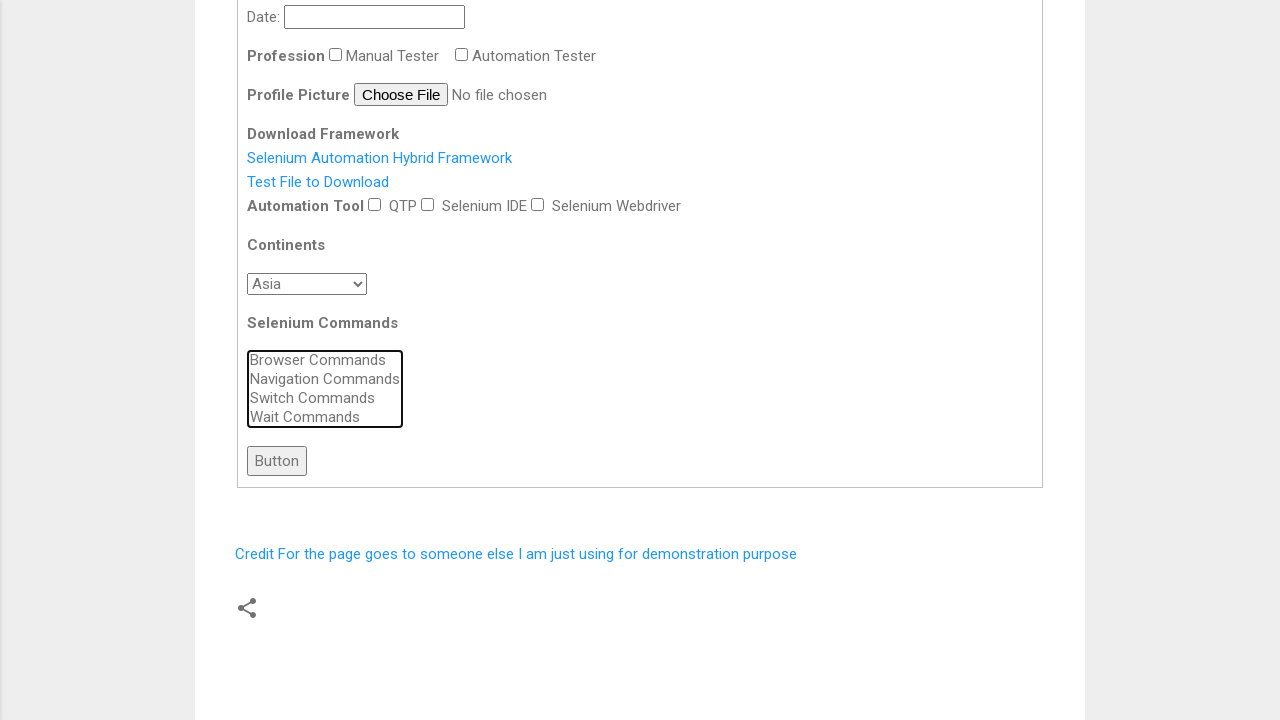

Selected option 3 by index on select[name='selenium_commands']
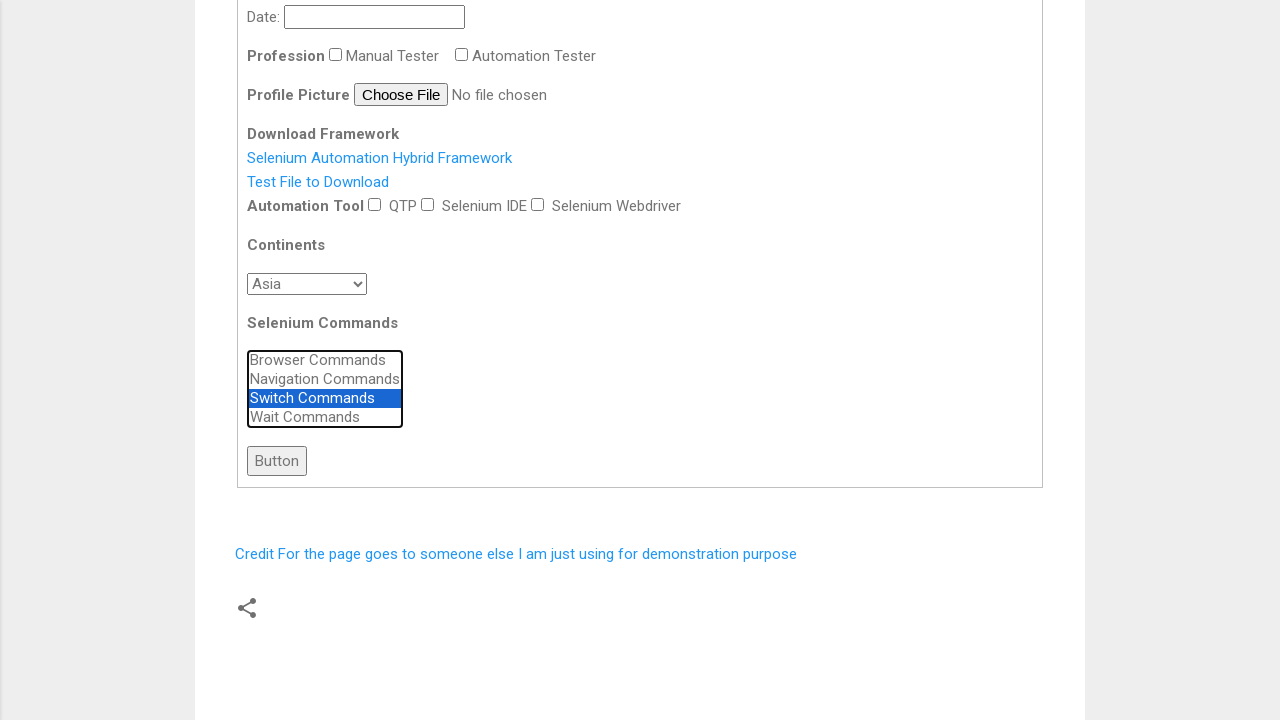

Waited 500ms to observe selection of option 3
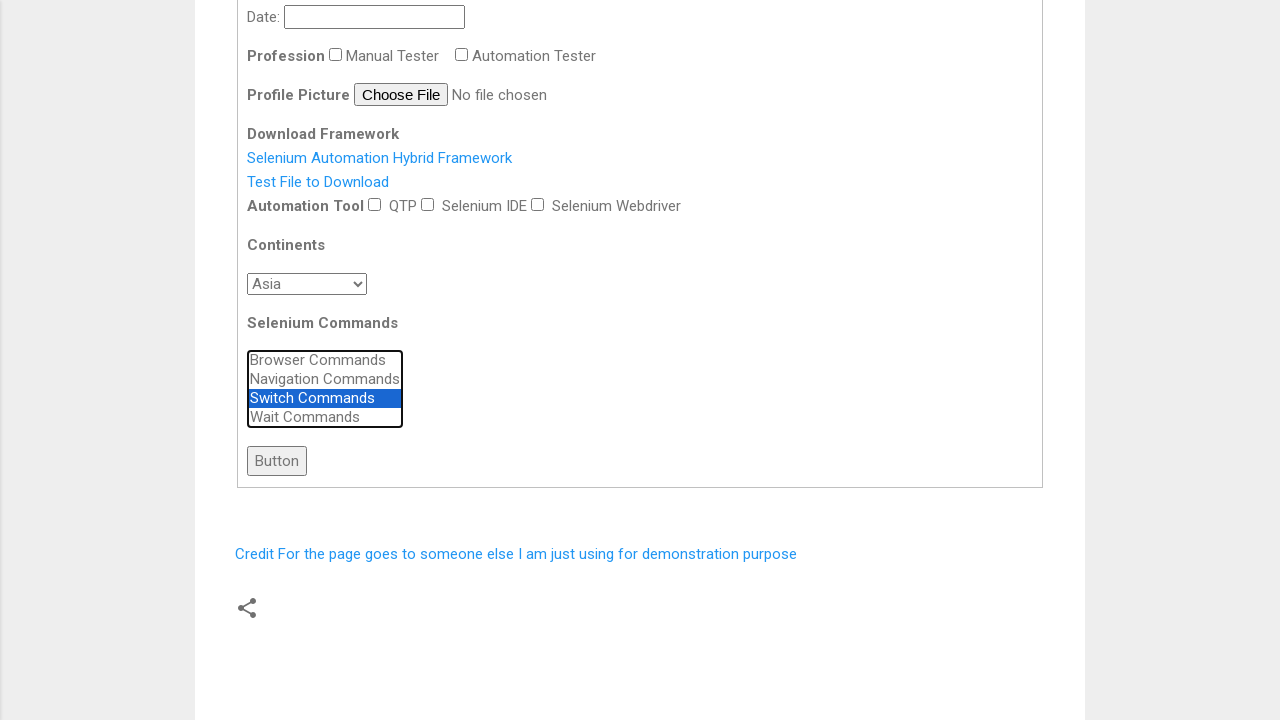

Deselected option 3 using Ctrl+Click at (325, 398) on select[name='selenium_commands'] >> option >> nth=2
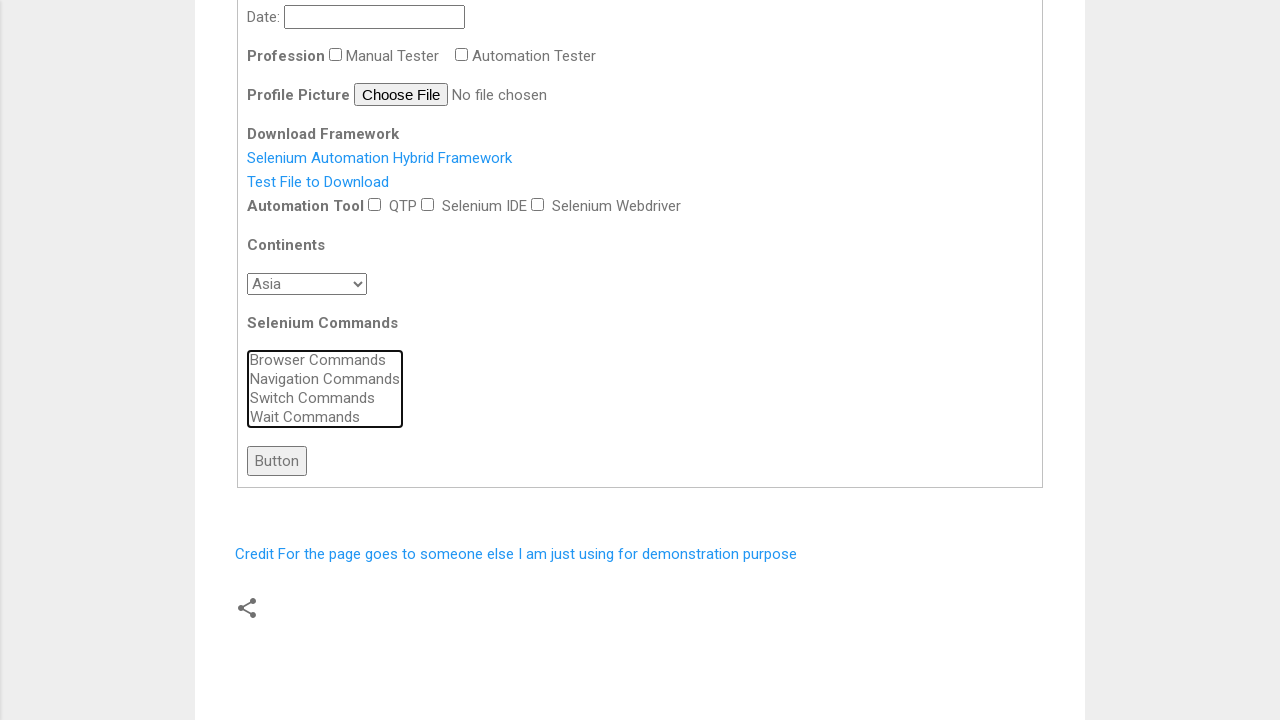

Waited 500ms to observe deselection of option 3
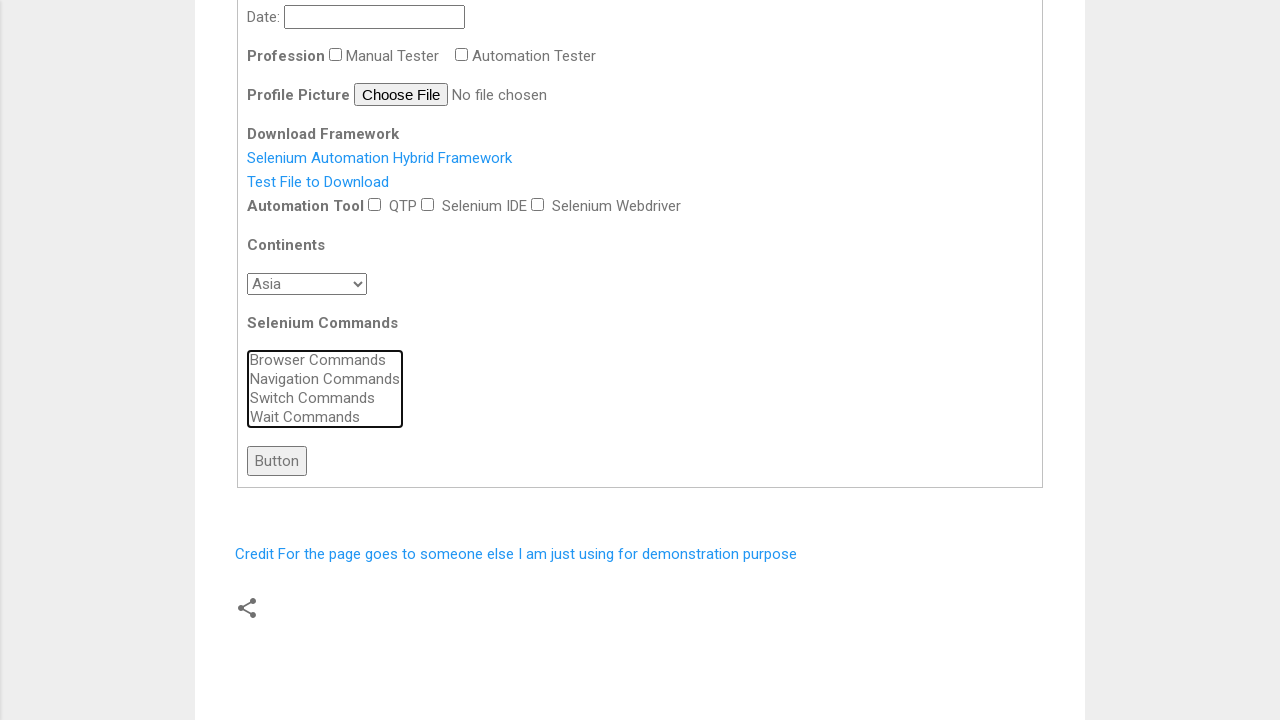

Retrieved text of option 4: 'Wait Commands'
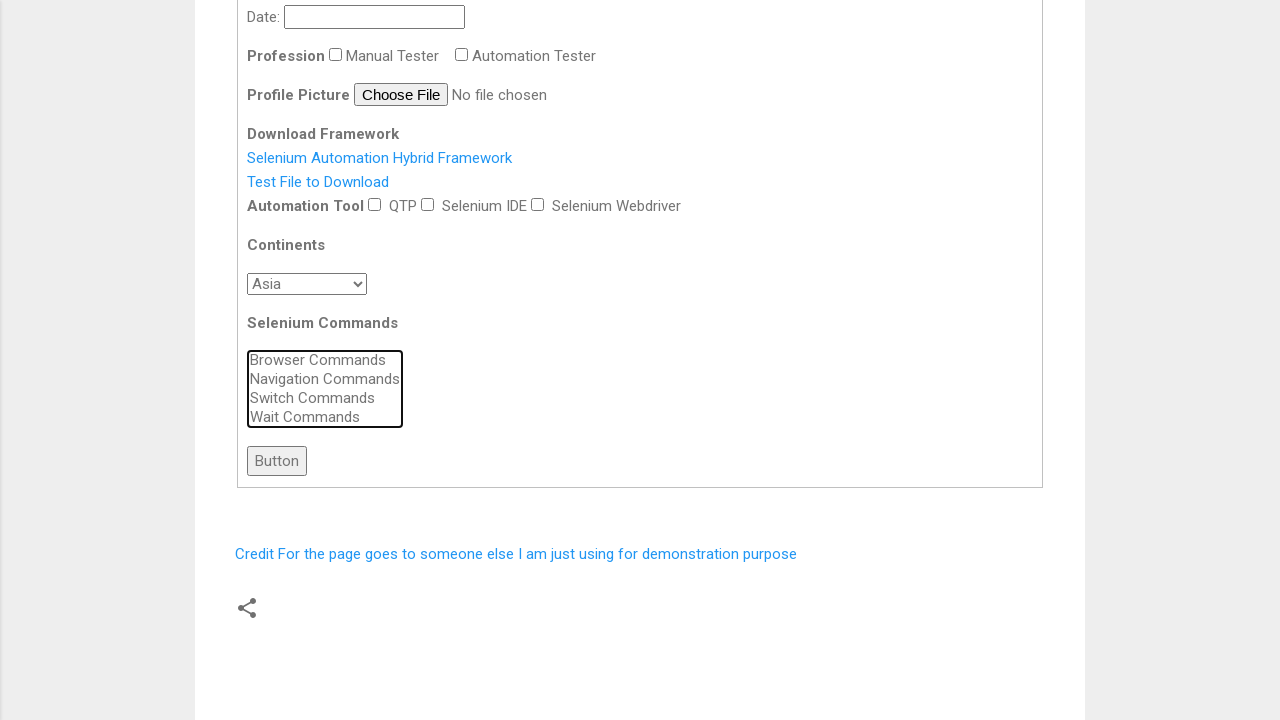

Retrieved value attribute of option 4: 'None'
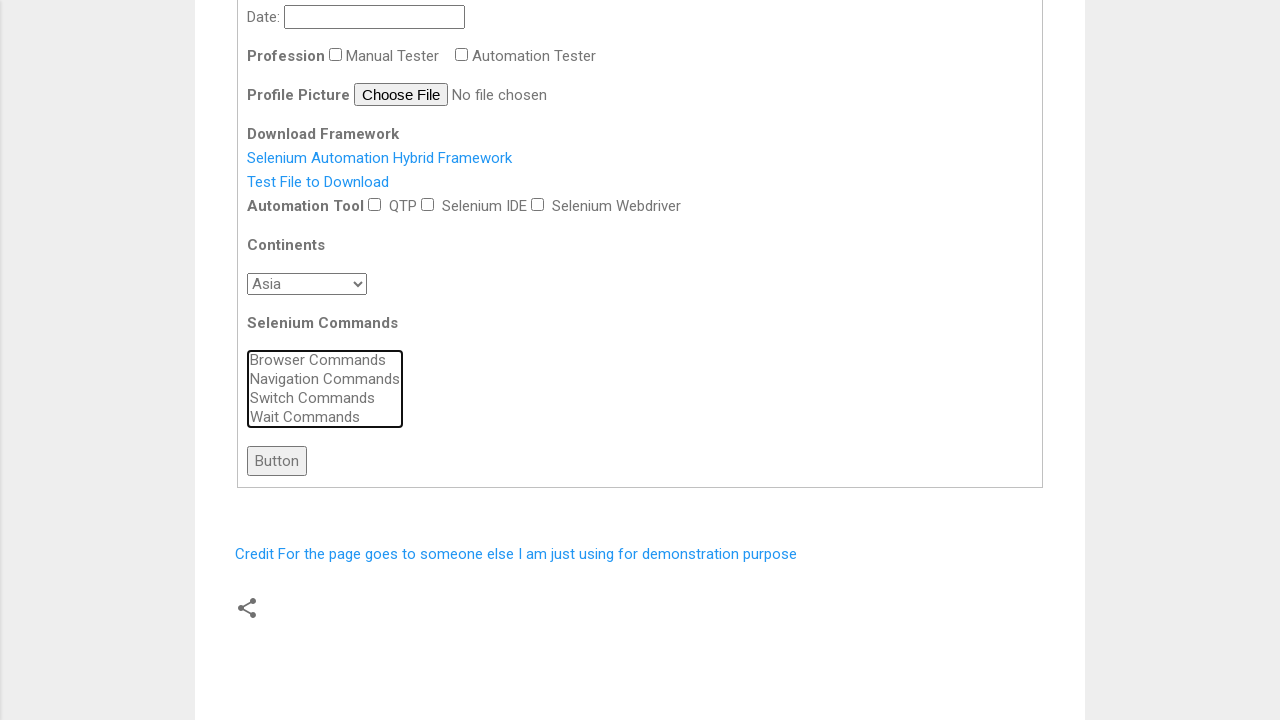

Selected option 4 by index on select[name='selenium_commands']
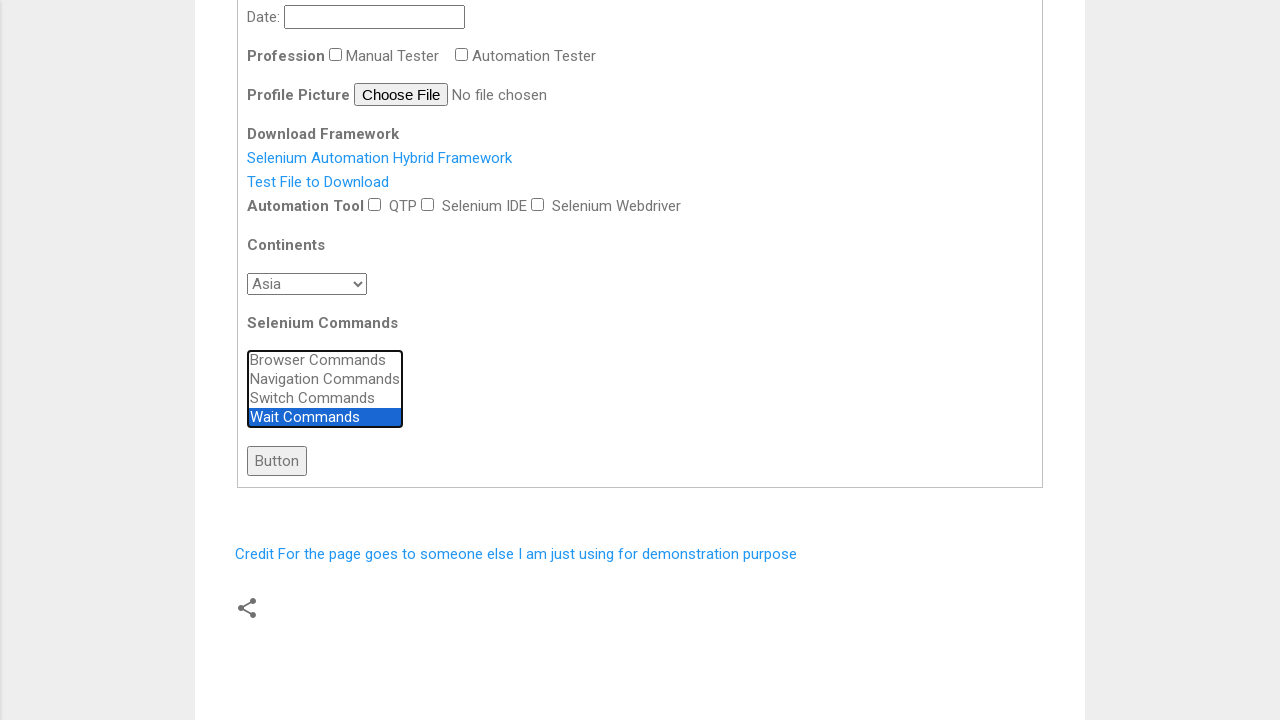

Waited 500ms to observe selection of option 4
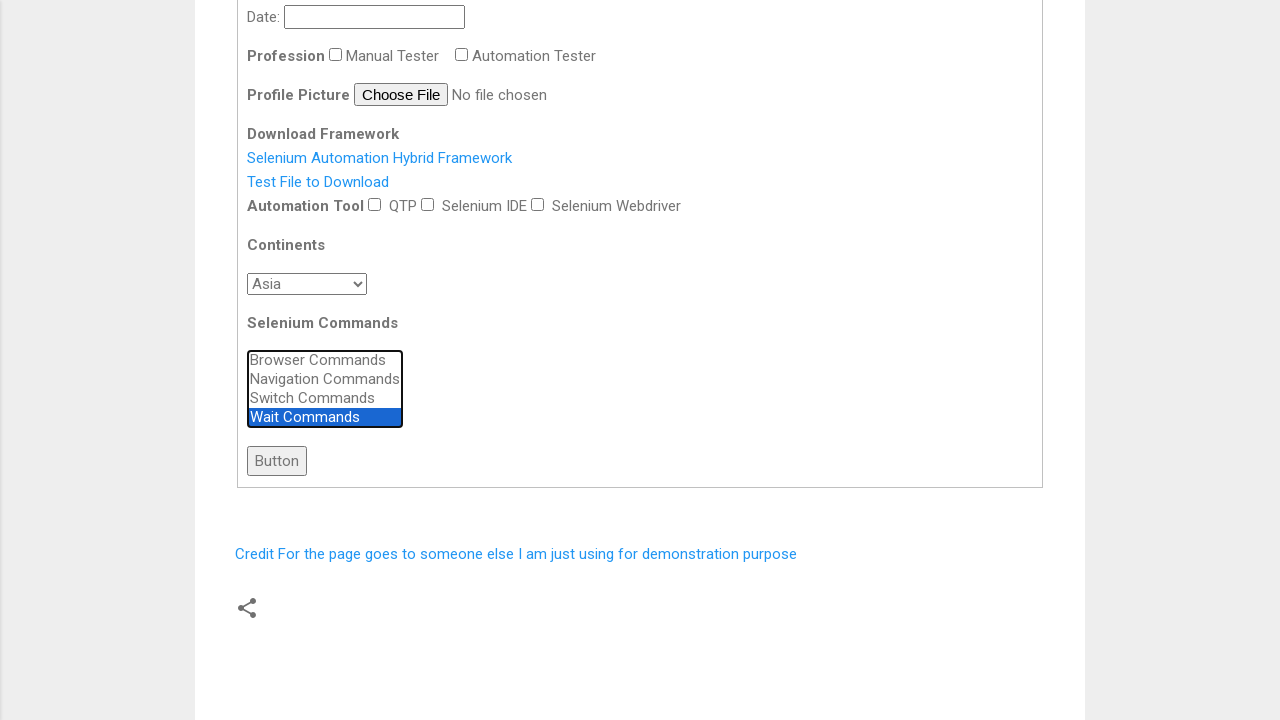

Deselected option 4 using Ctrl+Click at (325, 417) on select[name='selenium_commands'] >> option >> nth=3
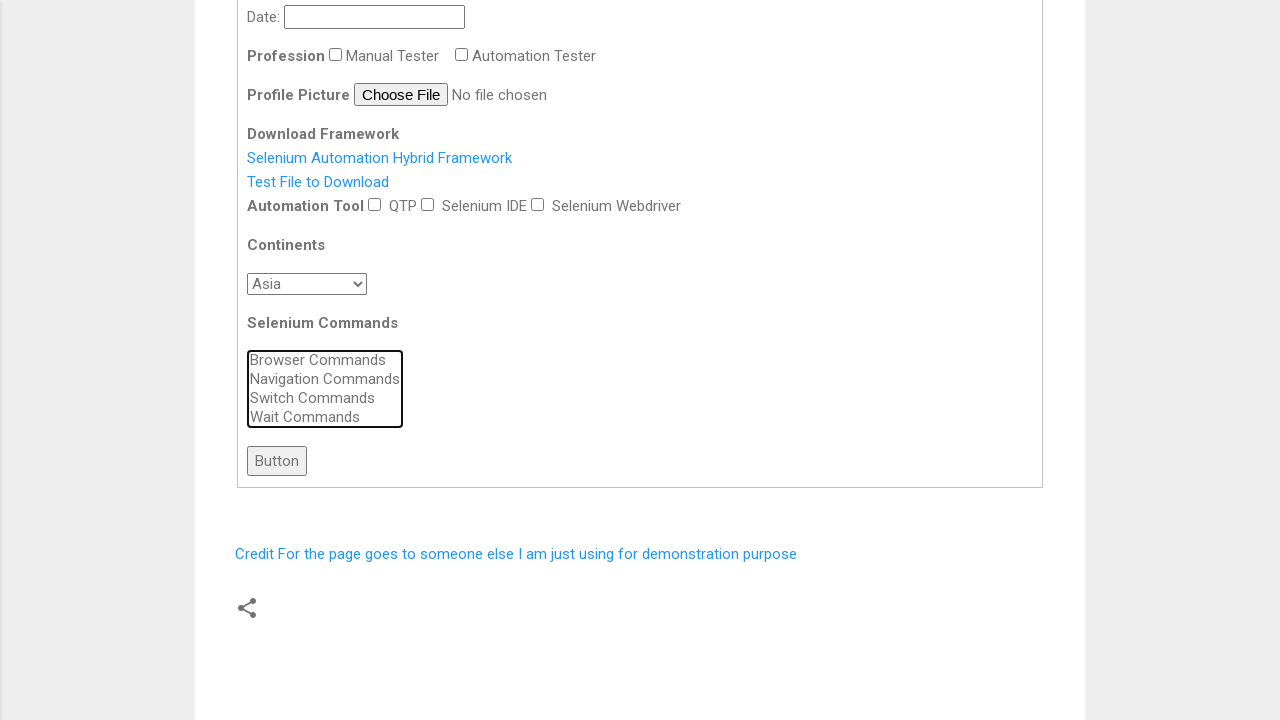

Waited 500ms to observe deselection of option 4
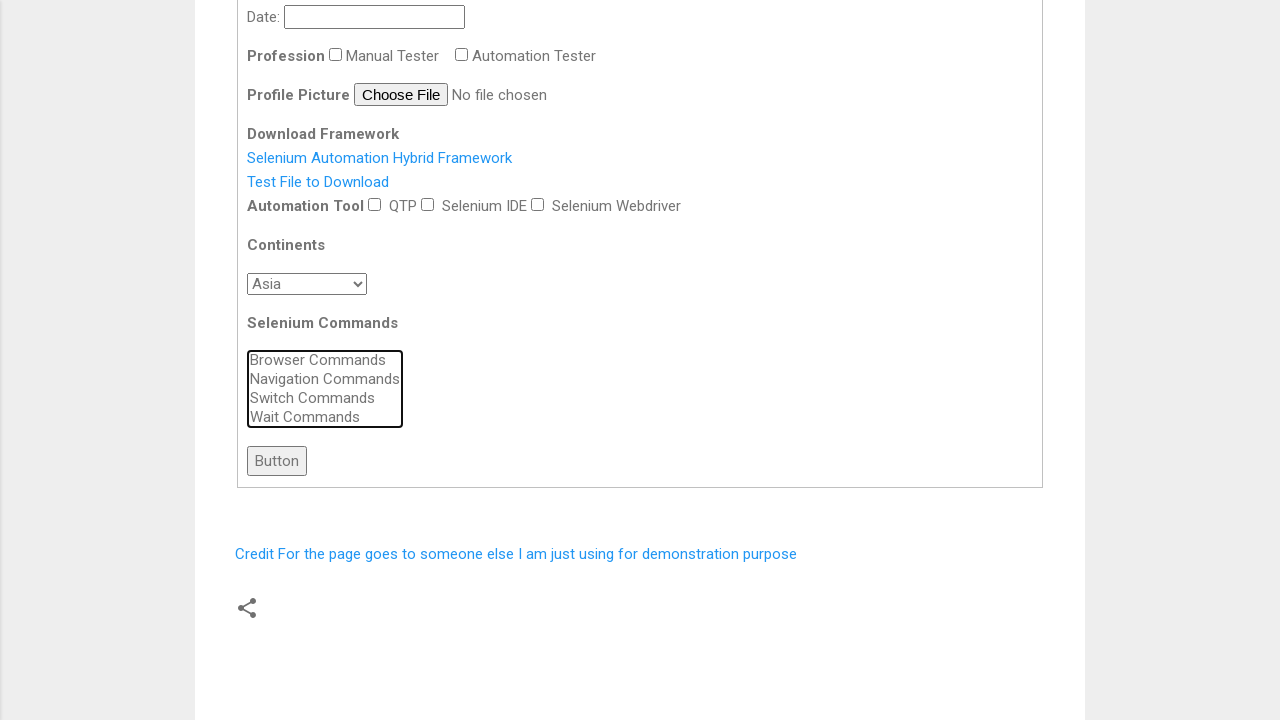

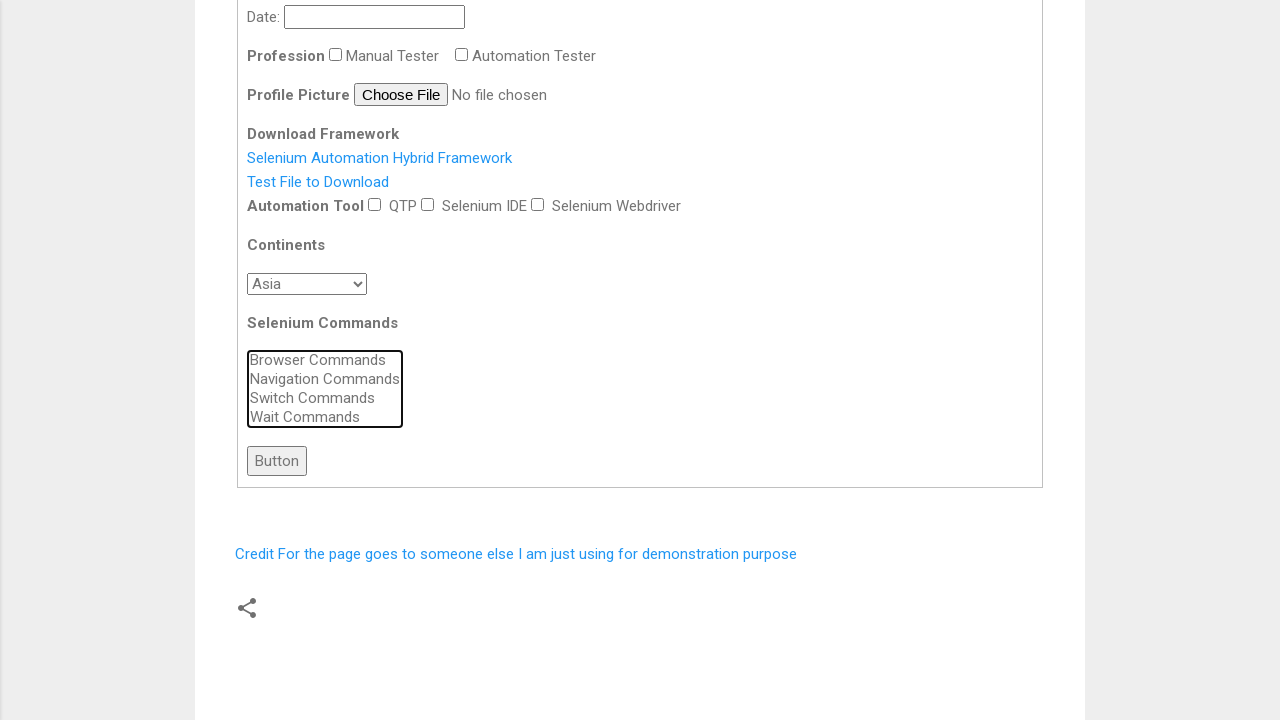